Tests a hierarchical menu navigation by hovering over main menu items and their submenus to verify dropdown functionality displays correctly.

Starting URL: https://demoqa.com/menu#

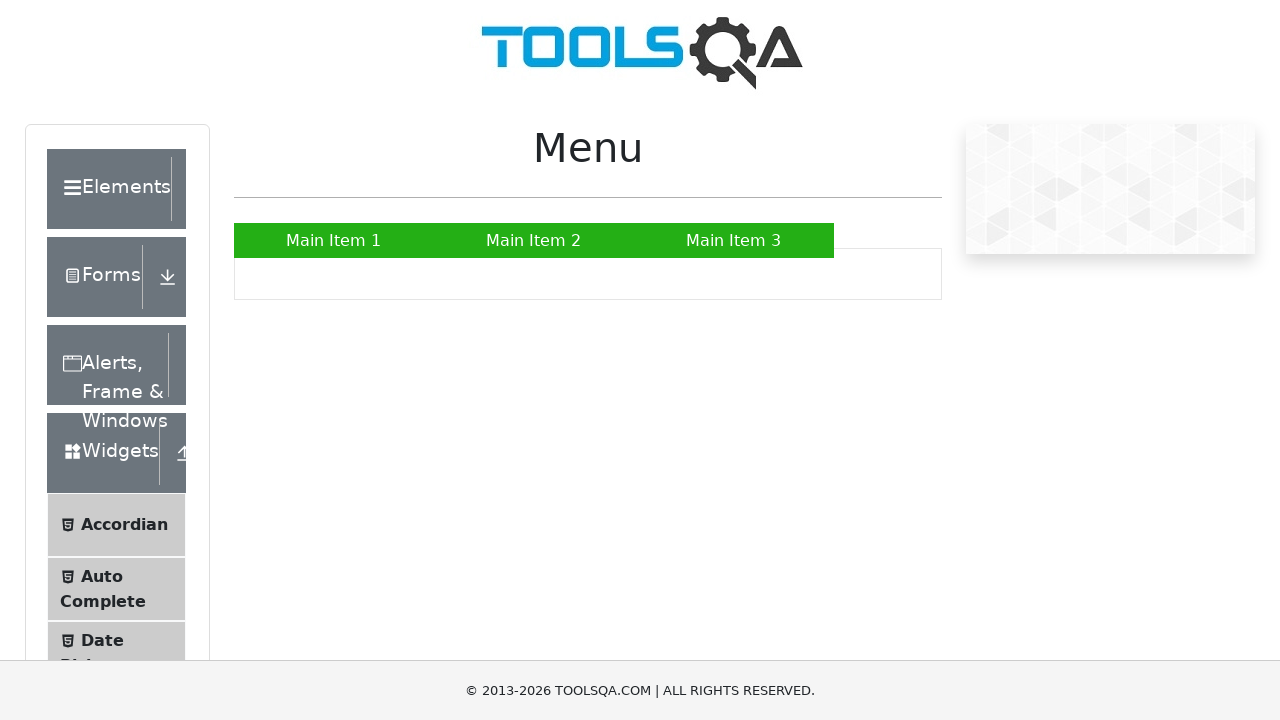

Scrolled down 150px to make menu visible
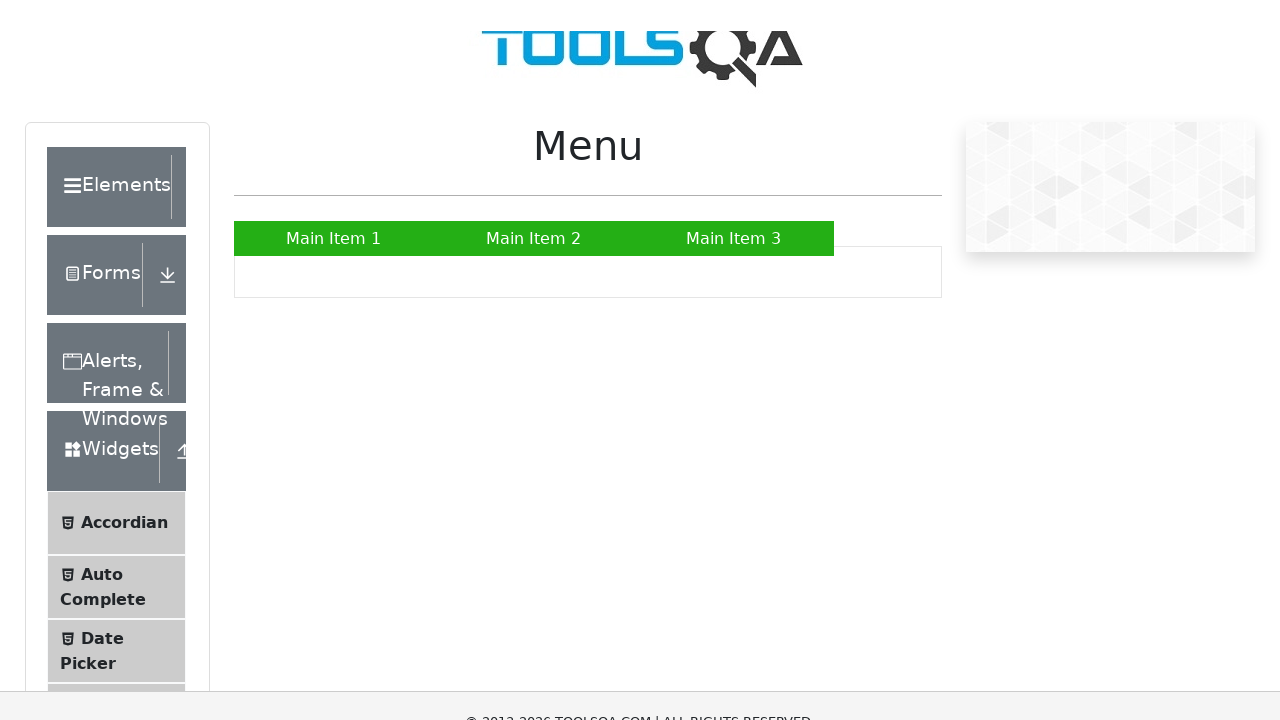

Hovered over Main Item 1 at (334, 90) on xpath=//a[normalize-space()='Main Item 1']
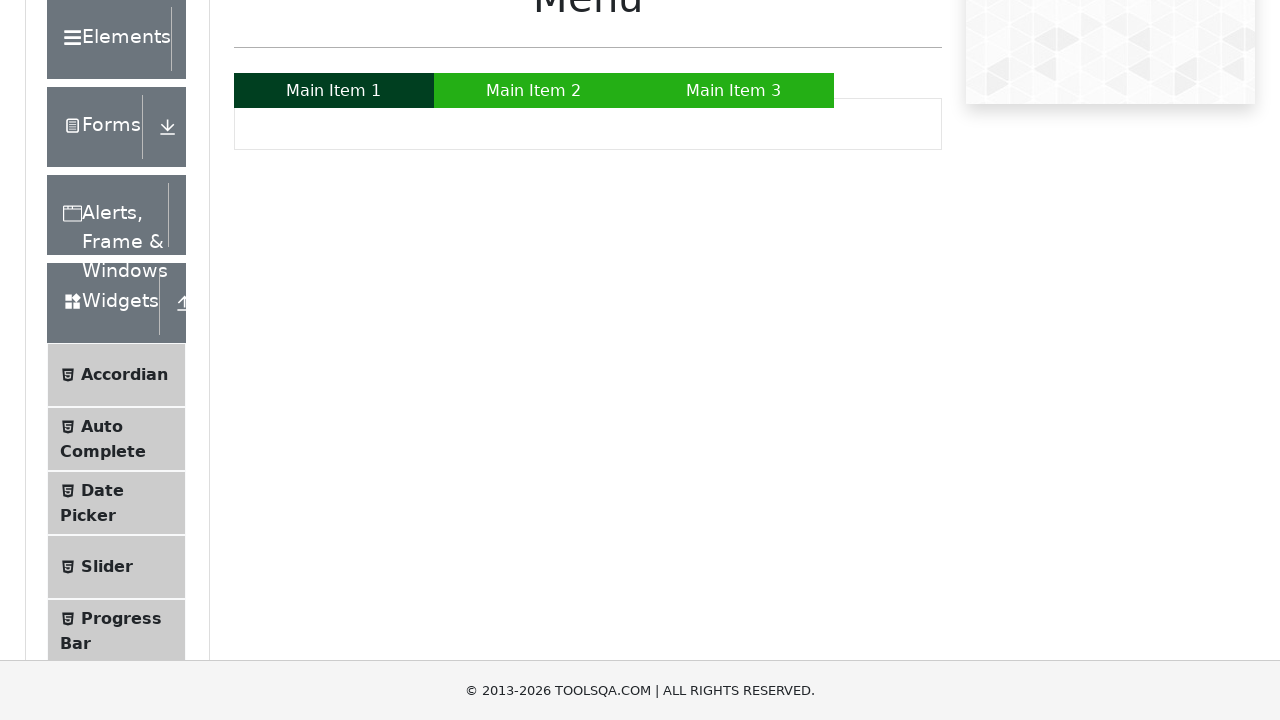

Waited 500ms for Main Item 1 interaction
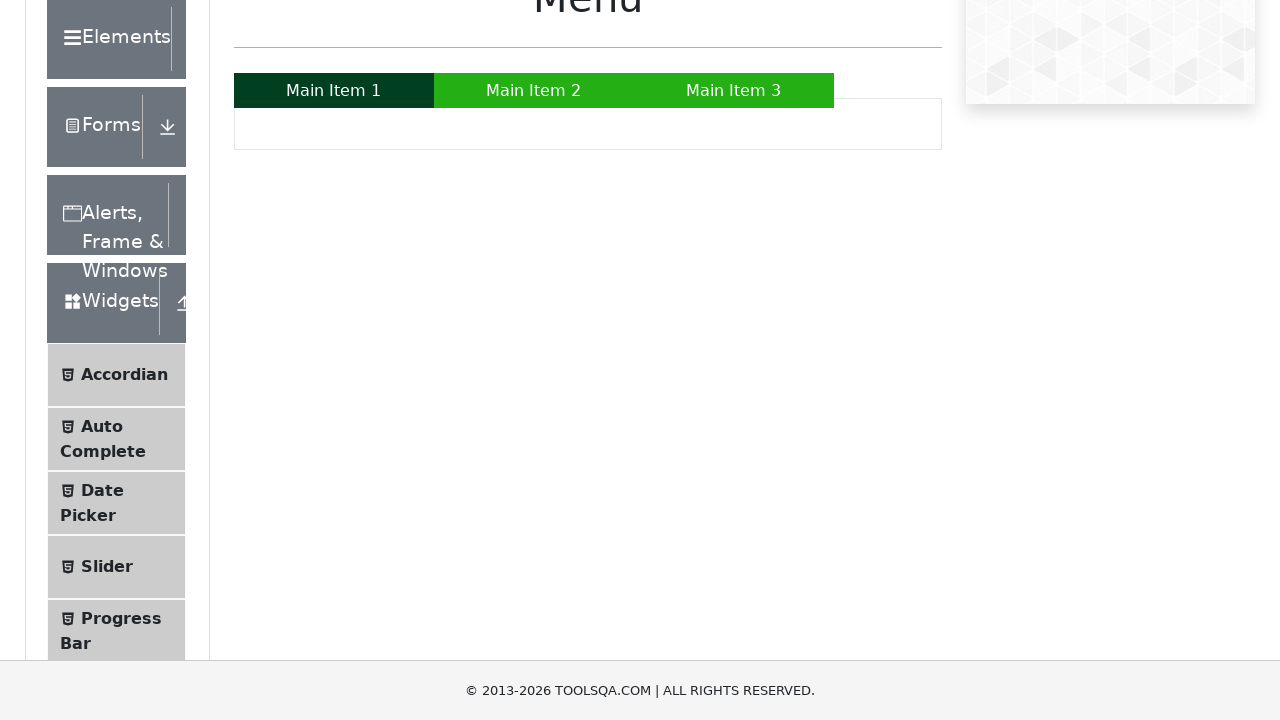

Hovered over Main Item 2 to reveal submenu at (534, 90) on xpath=//a[normalize-space()='Main Item 2']
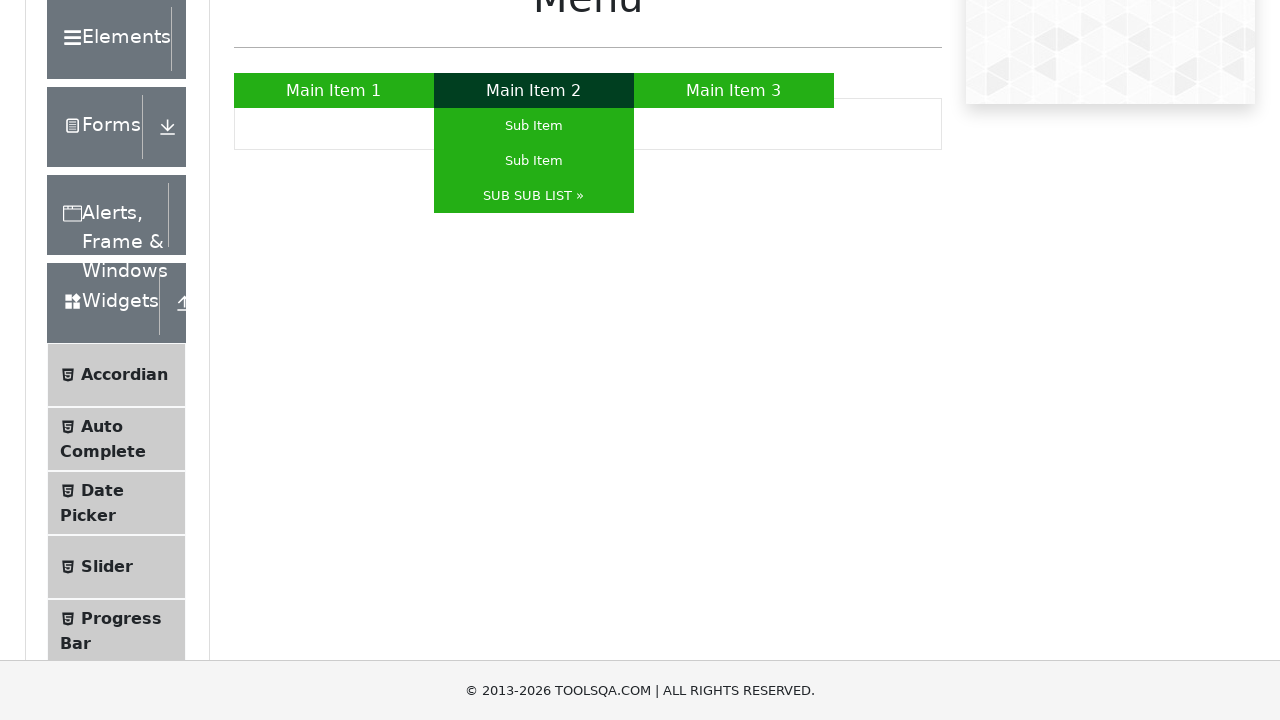

Waited 500ms for Main Item 2 submenu to appear
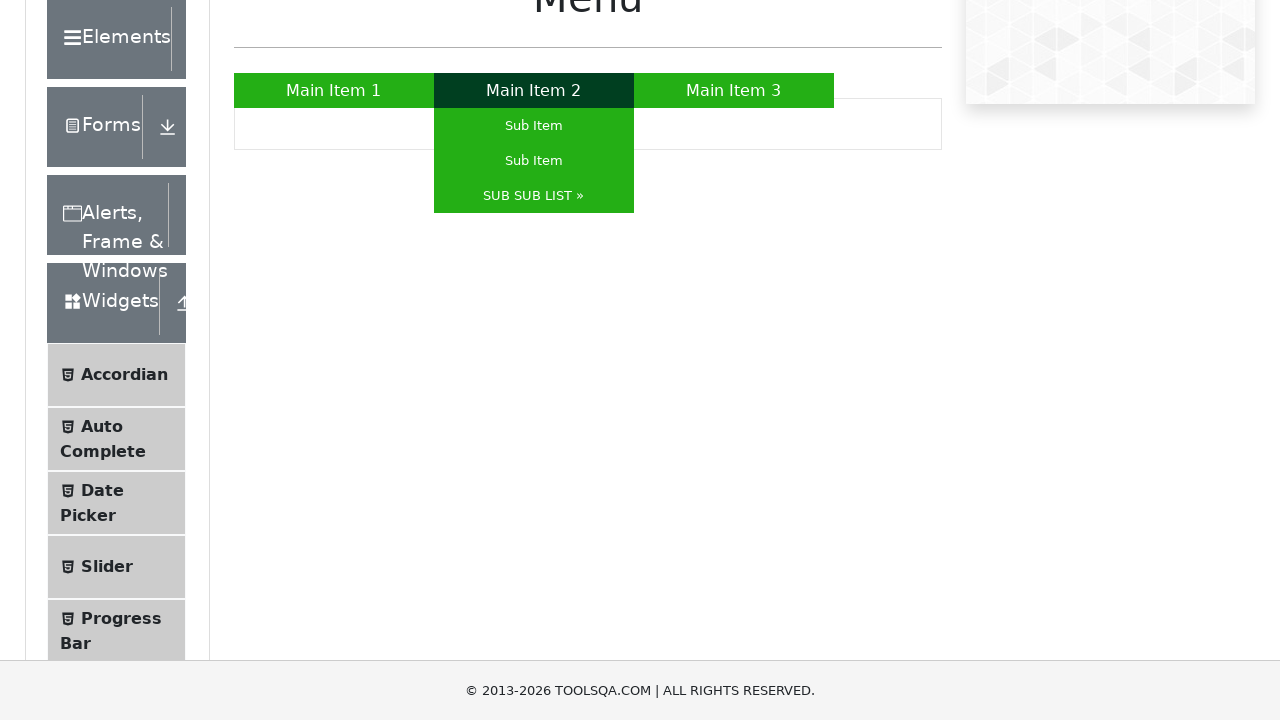

Hovered over SUB SUB LIST to reveal nested submenu at (534, 196) on xpath=//a[normalize-space()='SUB SUB LIST »']
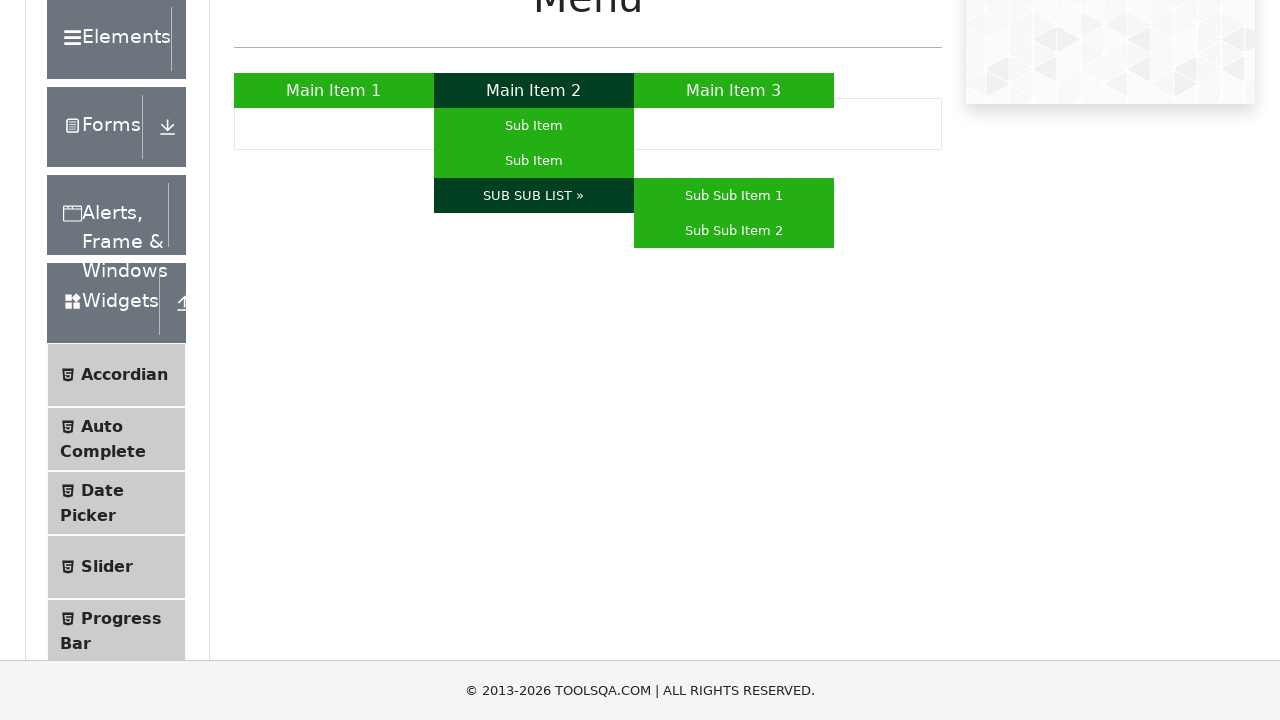

Waited 500ms for nested submenu to appear
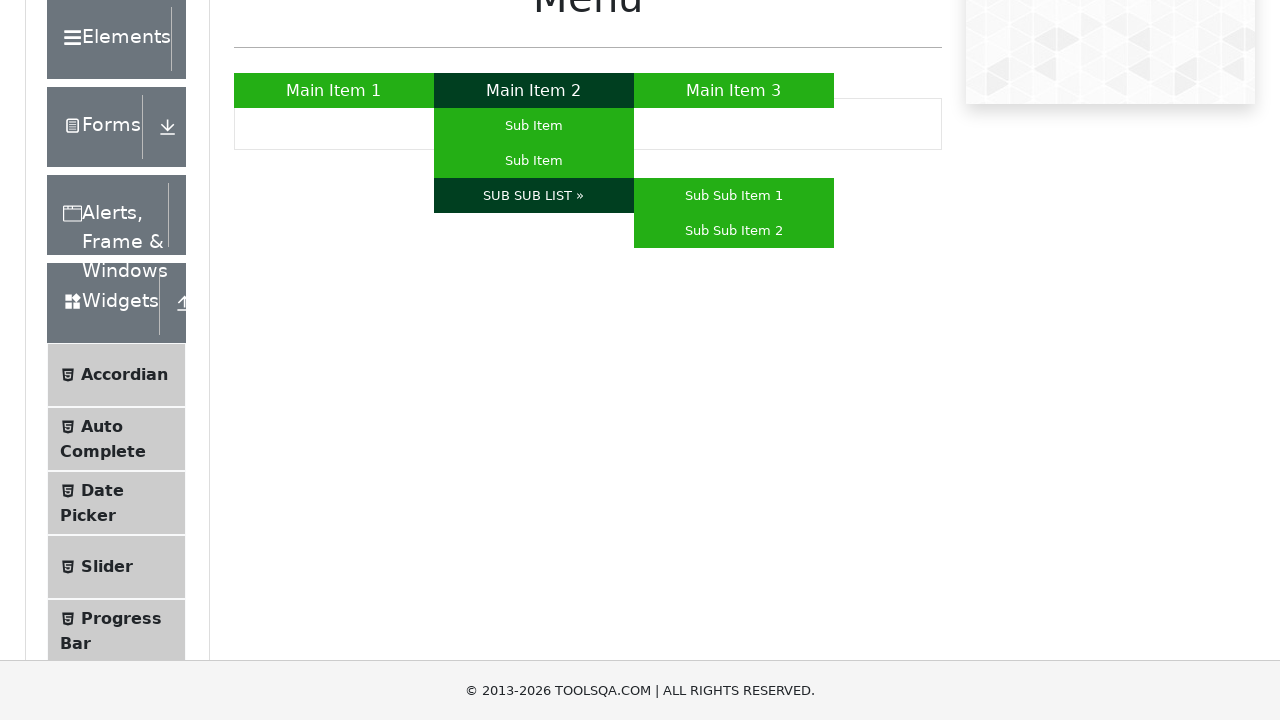

Hovered over Sub Sub Item 1 at (734, 196) on xpath=//a[normalize-space()='Sub Sub Item 1']
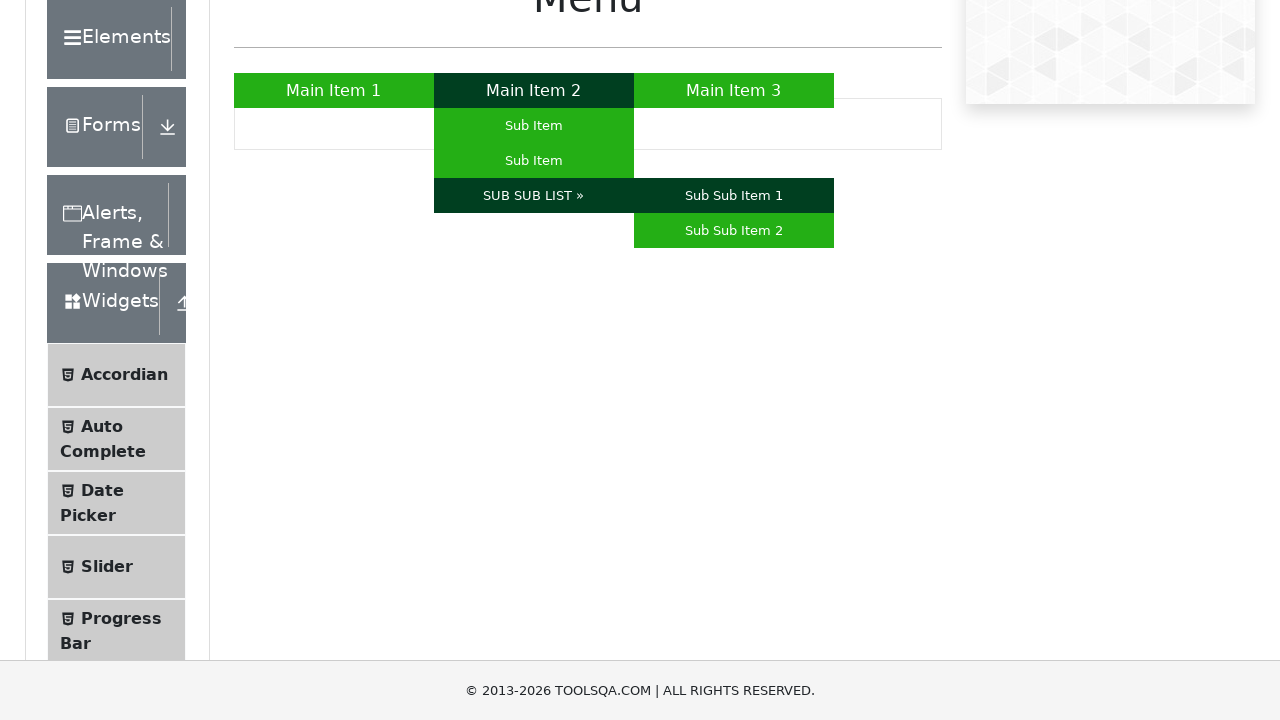

Waited 500ms for Sub Sub Item 1 interaction
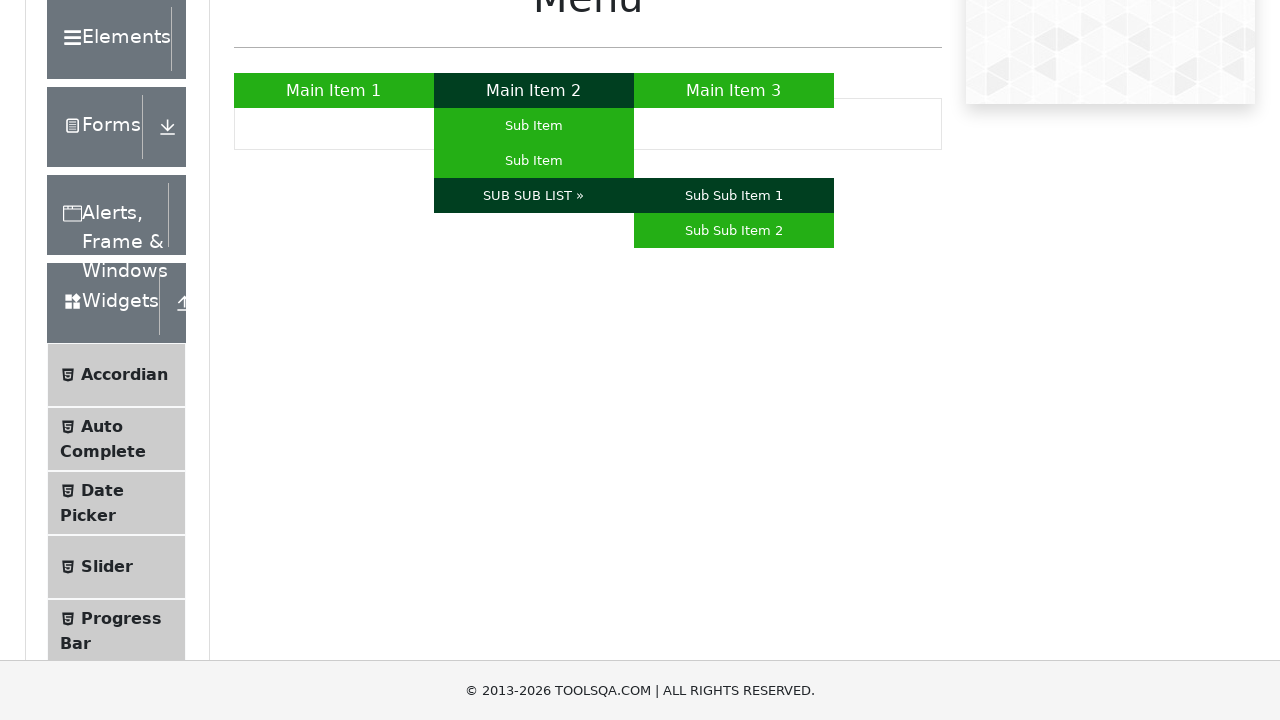

Hovered over Sub Sub Item 2 at (734, 230) on xpath=//a[normalize-space()='Sub Sub Item 2']
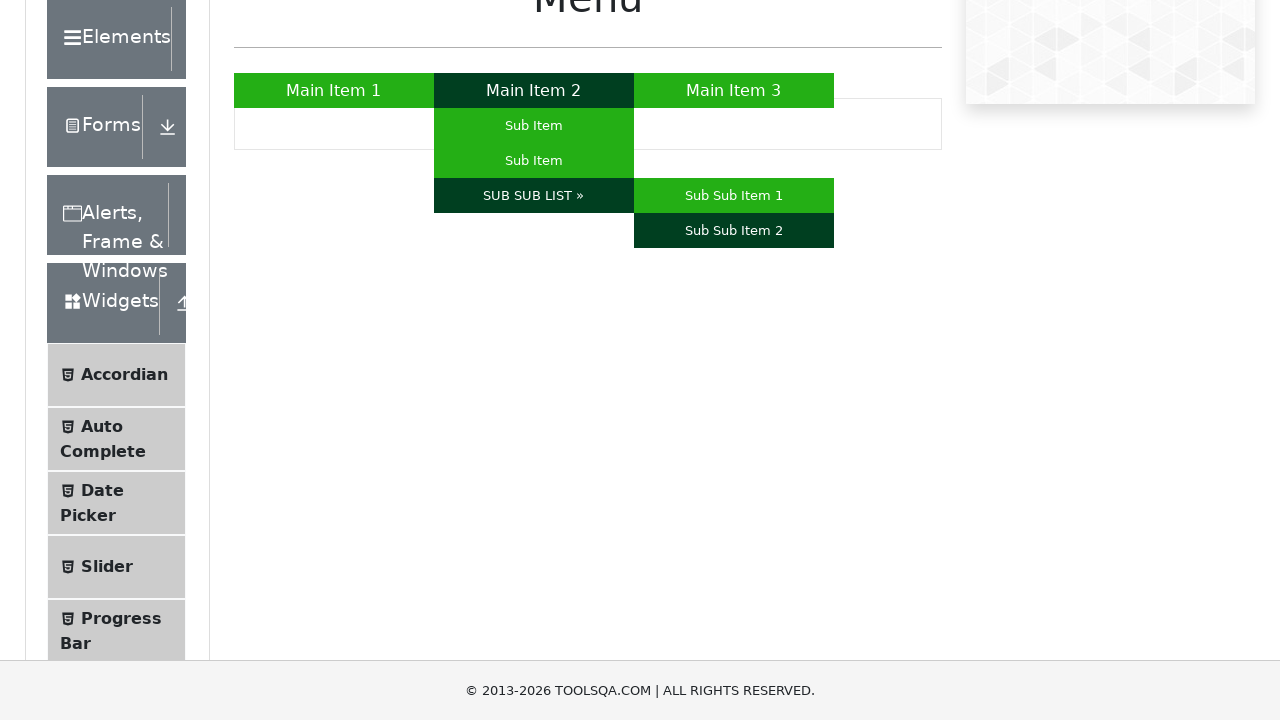

Waited 500ms for Sub Sub Item 2 interaction
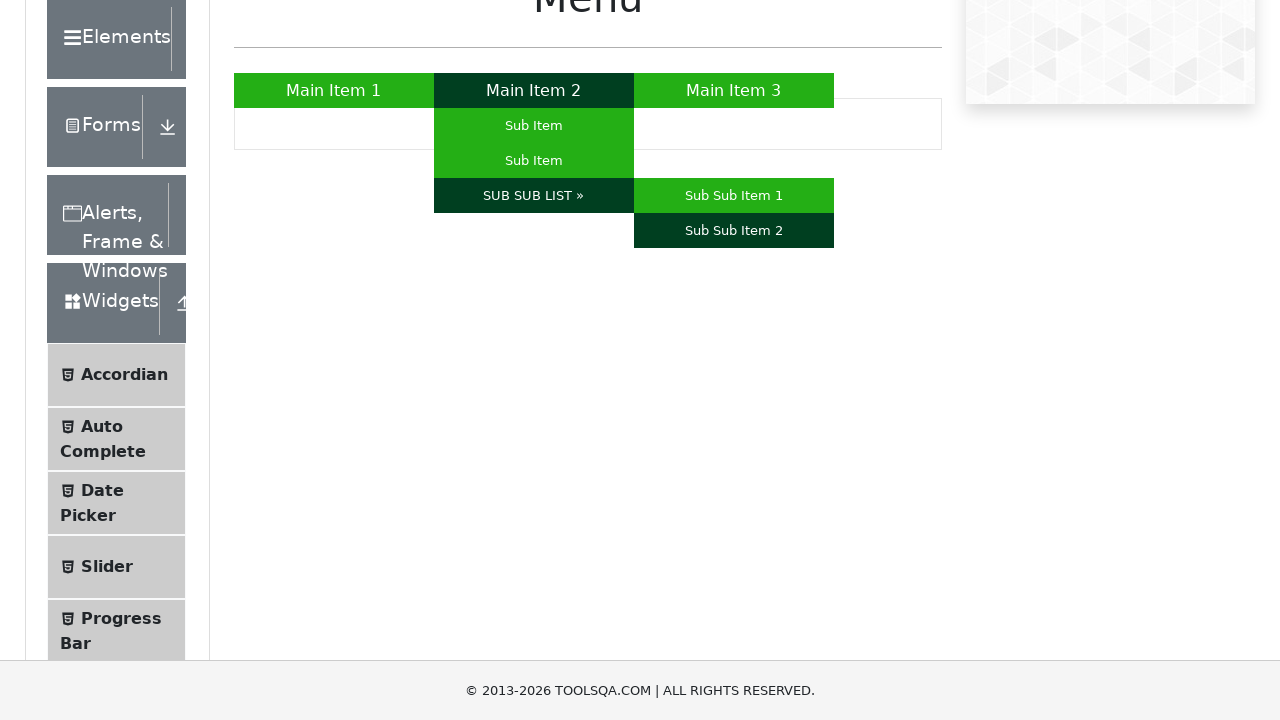

Hovered over Main Item 3 at (734, 90) on xpath=//a[normalize-space()='Main Item 3']
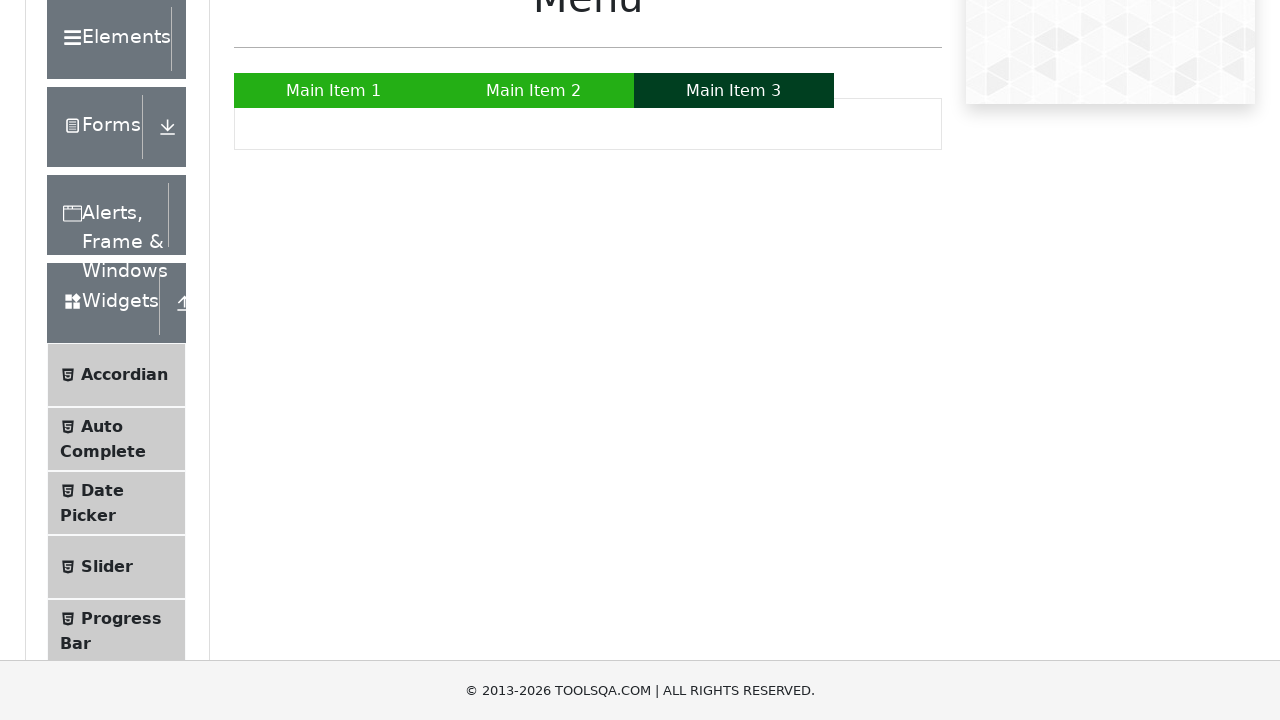

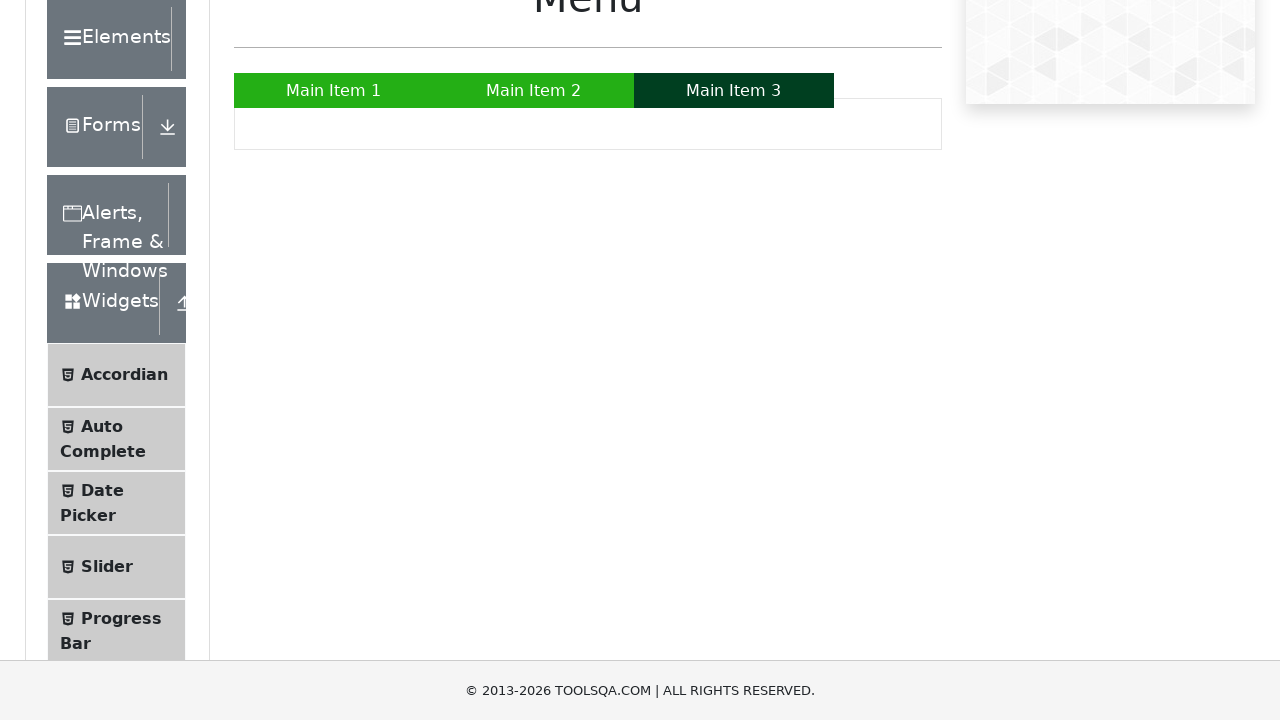